Tests the checkout information form by navigating to checkout and filling customer information

Starting URL: https://www.saucedemo.com

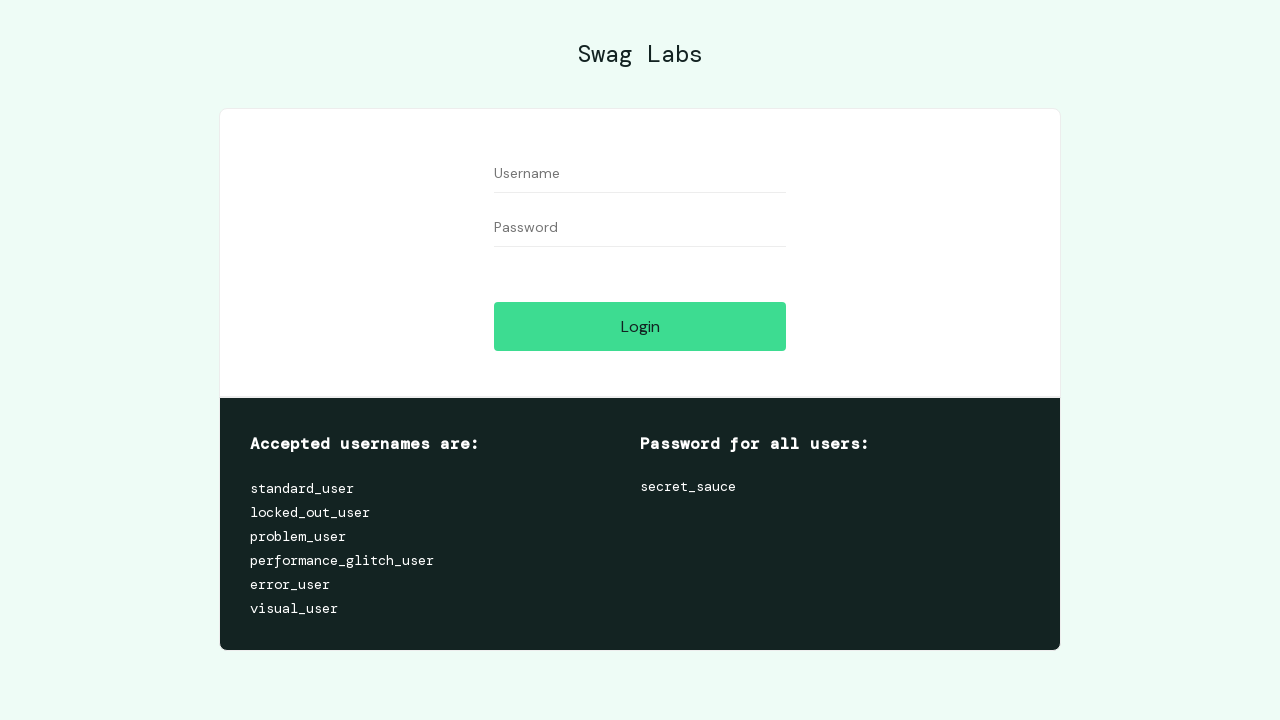

Username field is visible on login form
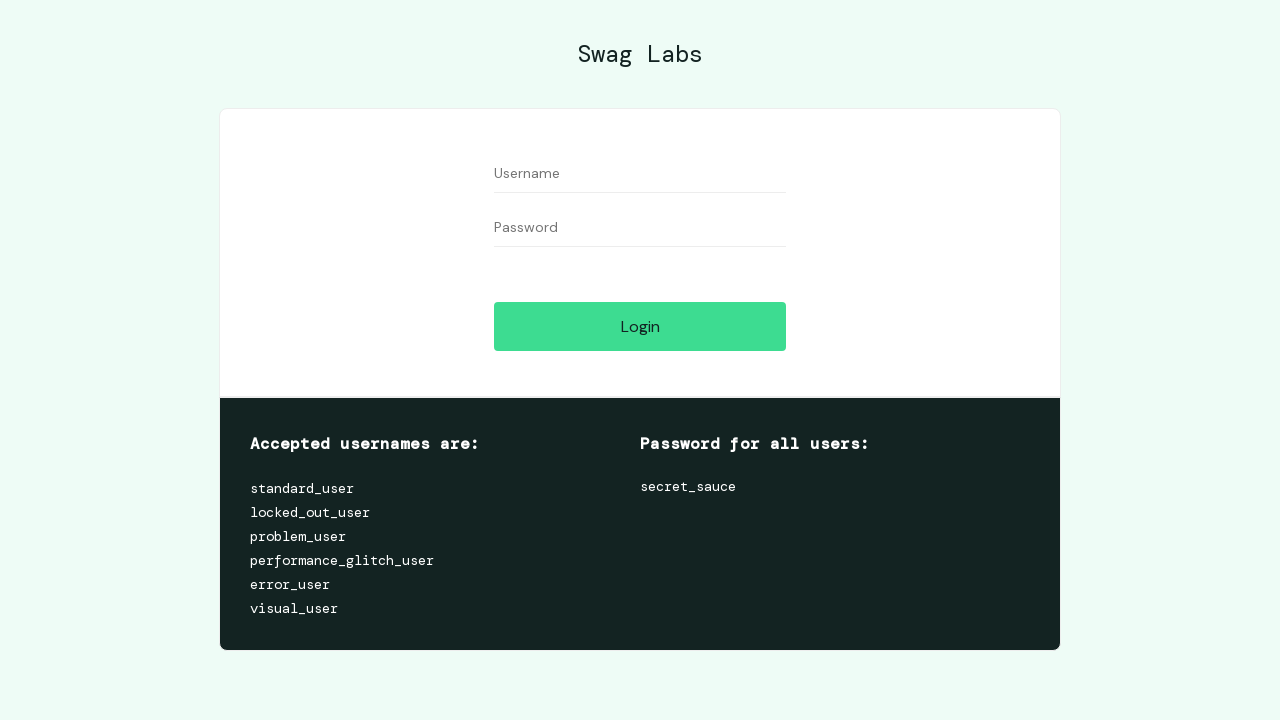

Password field is visible on login form
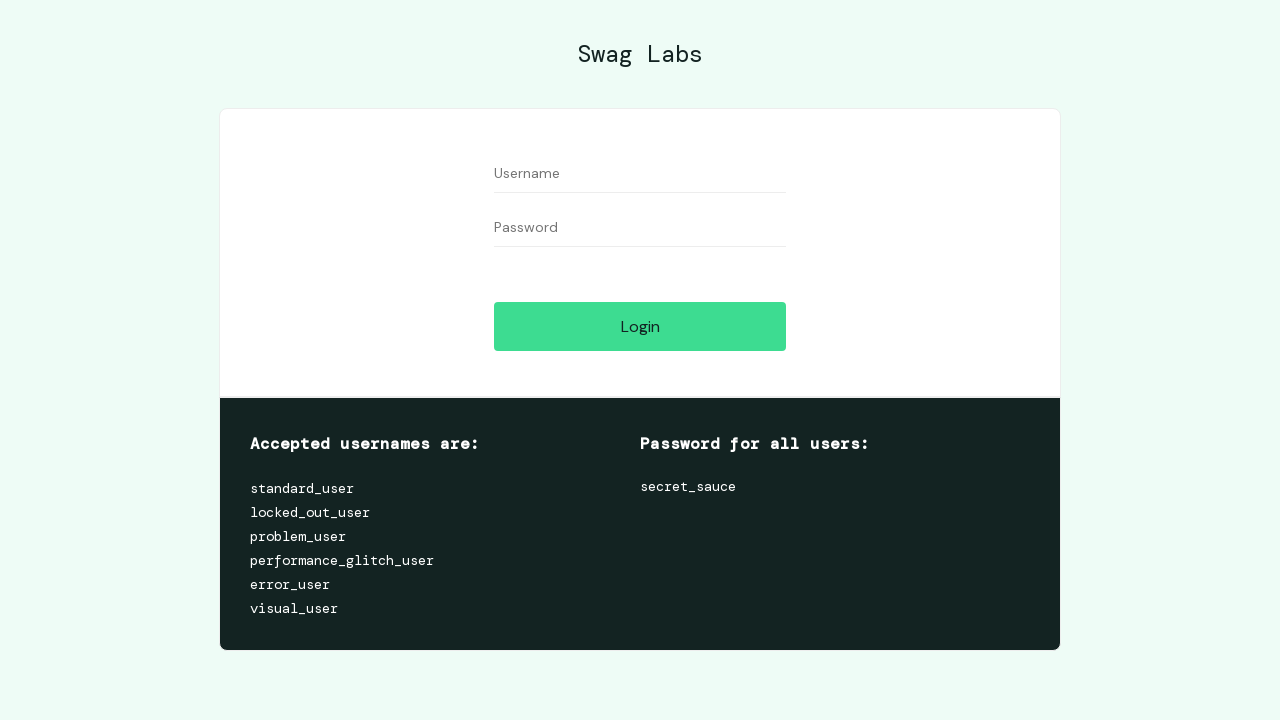

Filled username field with 'standard_user' on #user-name
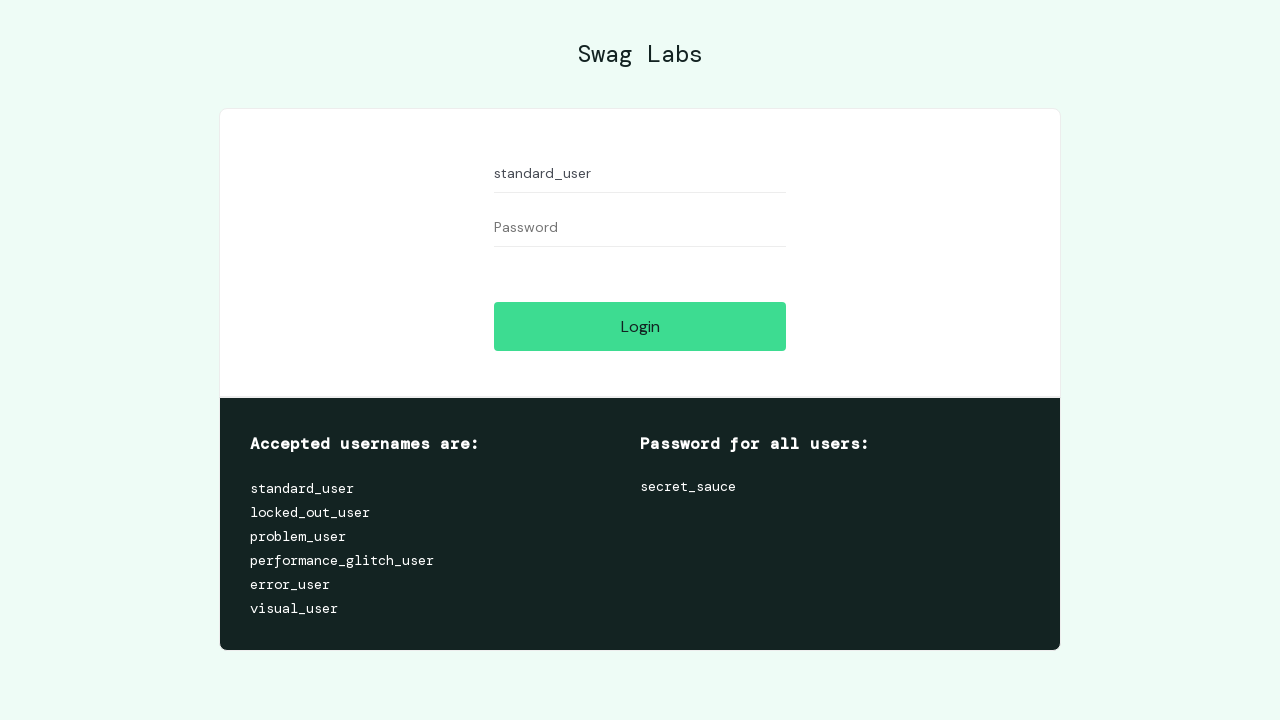

Filled password field with 'secret_sauce' on #password
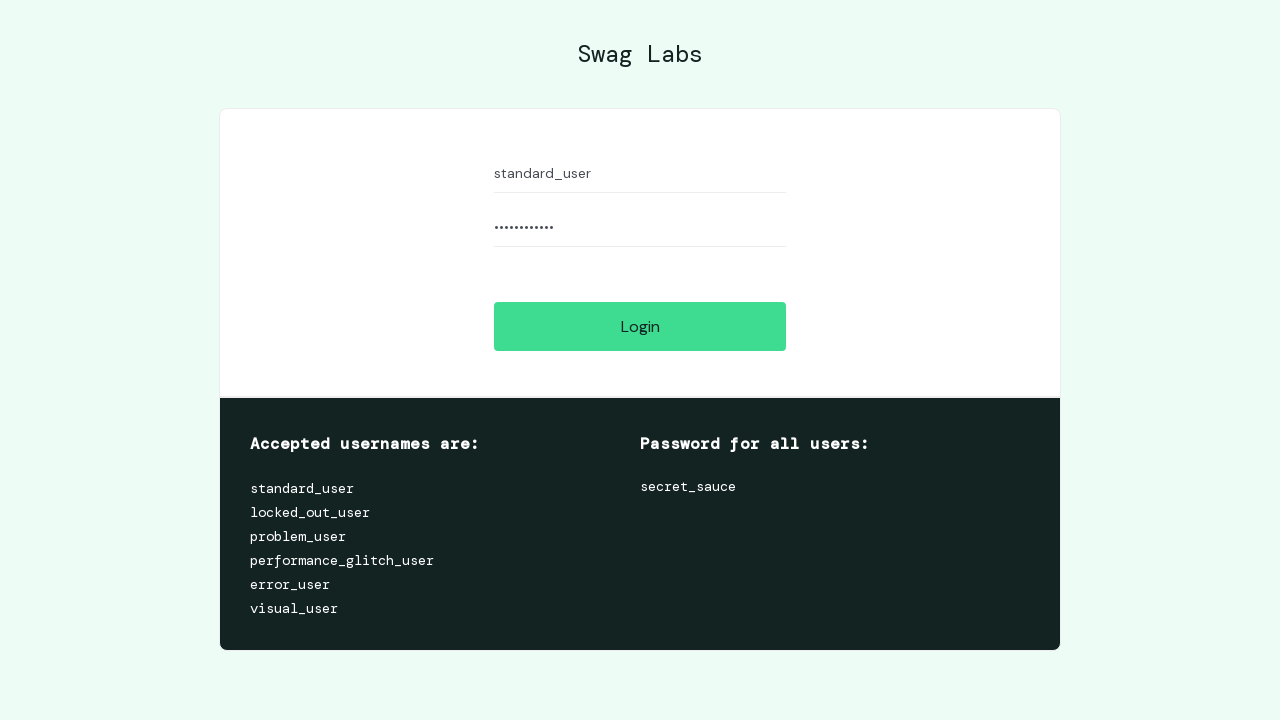

Clicked login button at (640, 326) on #login-button
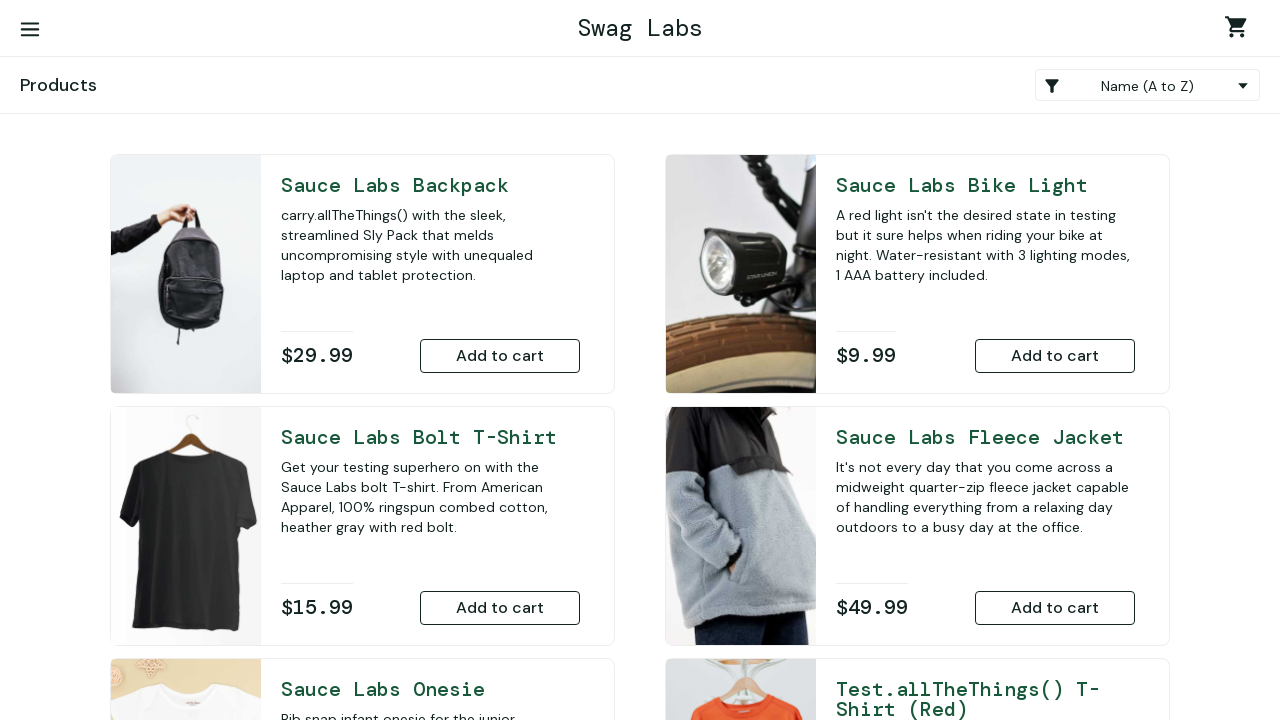

Clicked shopping cart icon at (1240, 30) on #shopping_cart_container
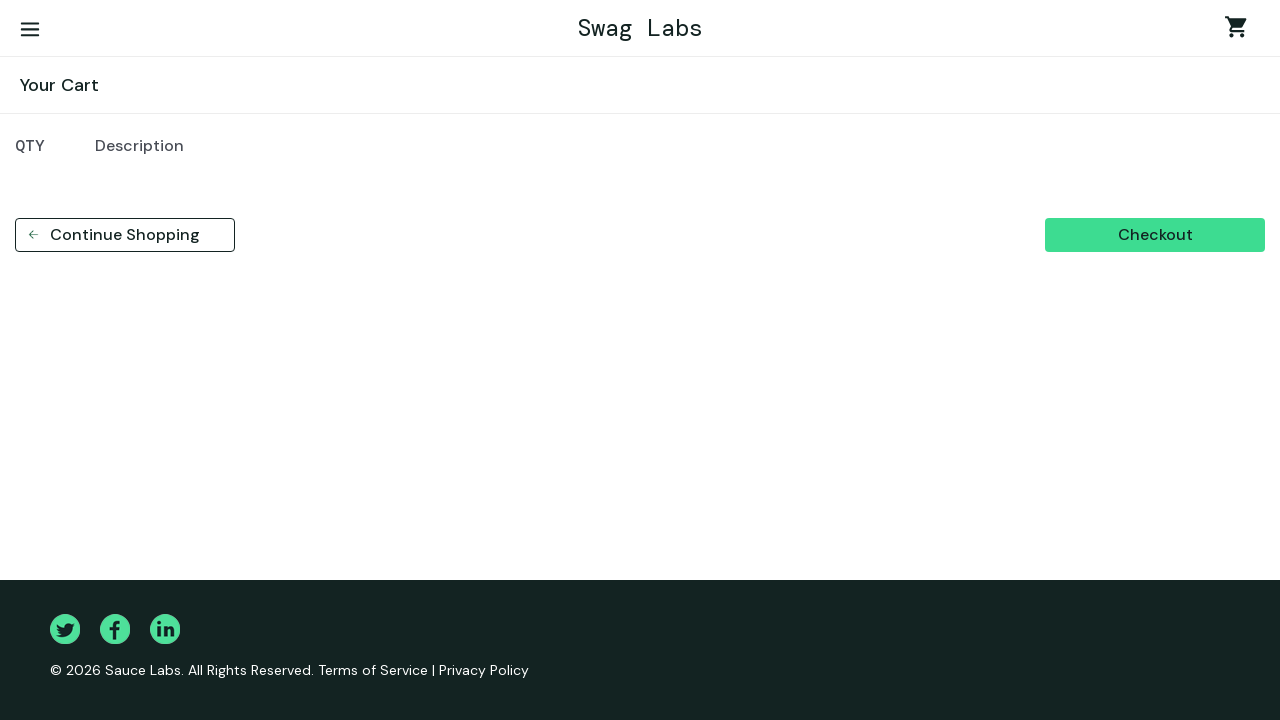

Clicked checkout button at (1155, 235) on #checkout
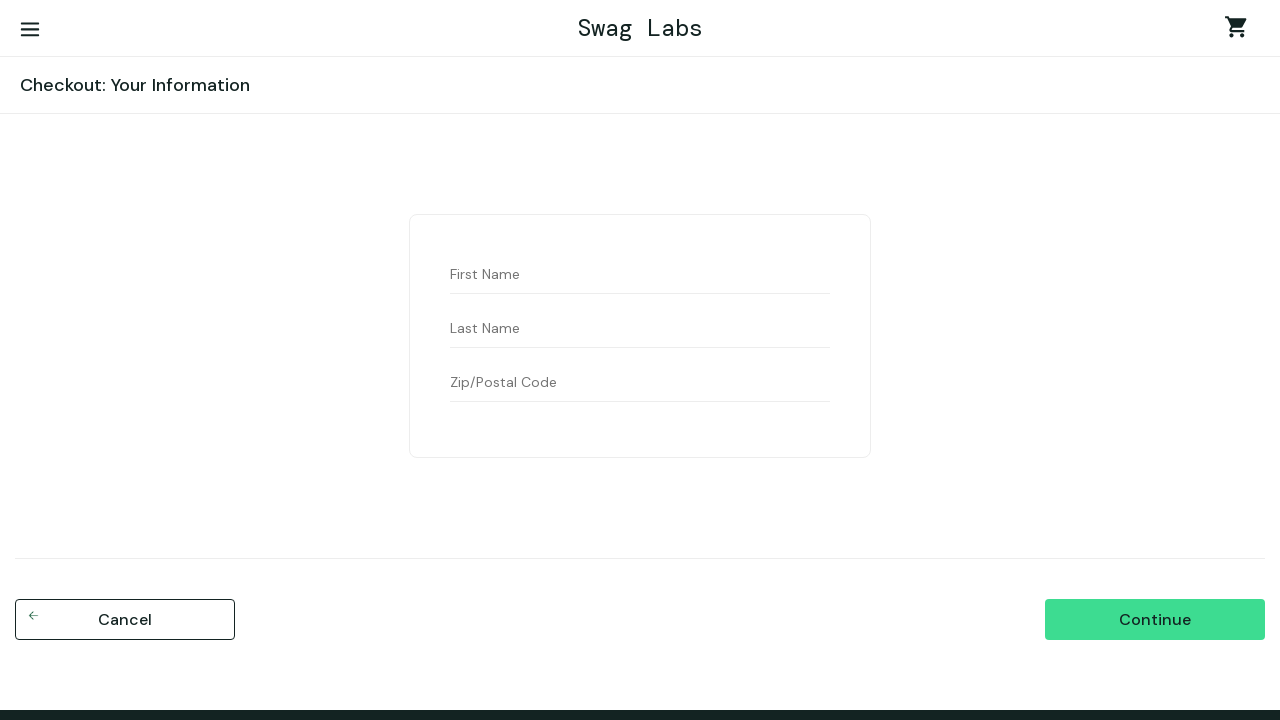

First name field is visible on checkout form
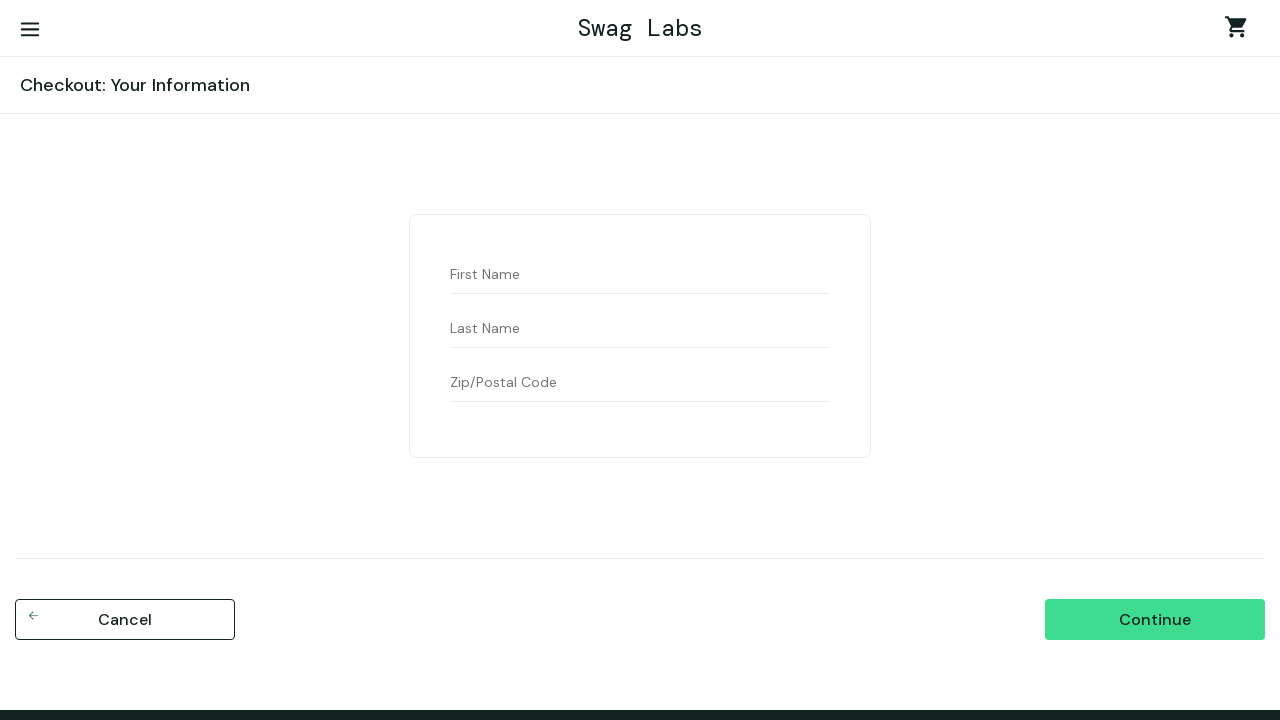

Last name field is visible on checkout form
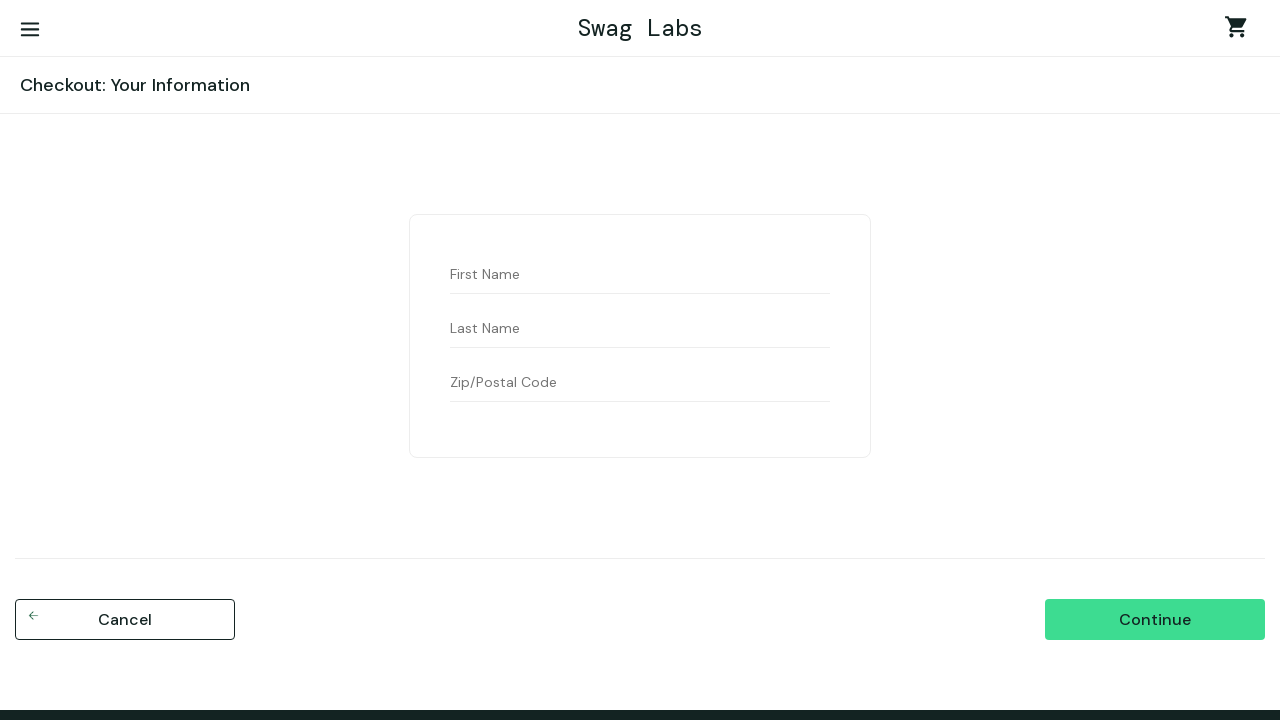

Postal code field is visible on checkout form
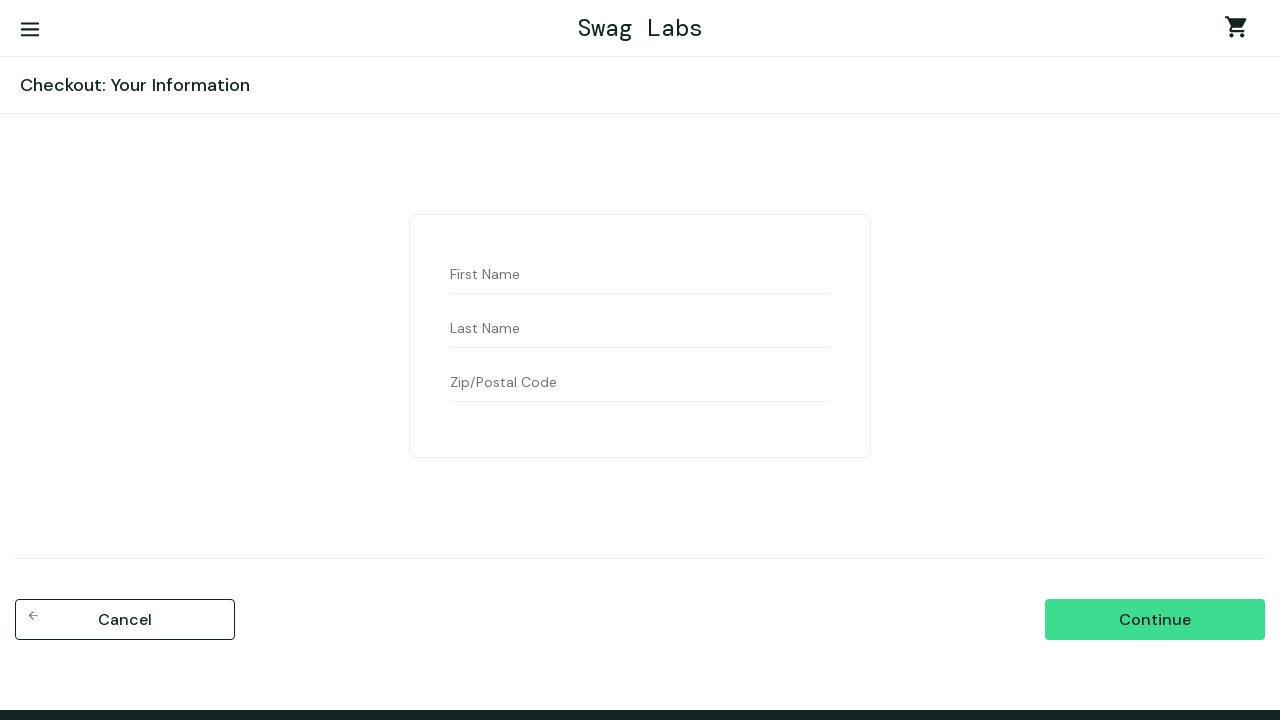

Filled first name field with 'John' on #first-name
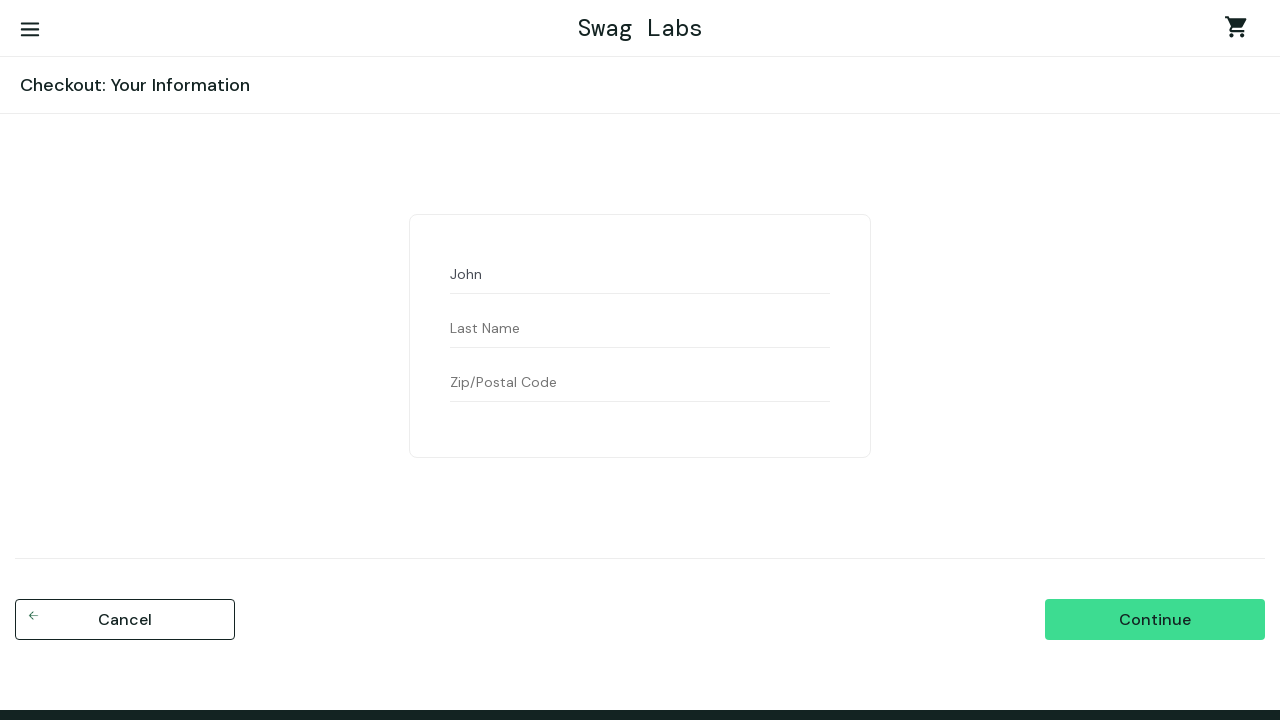

Filled last name field with 'Doe' on #last-name
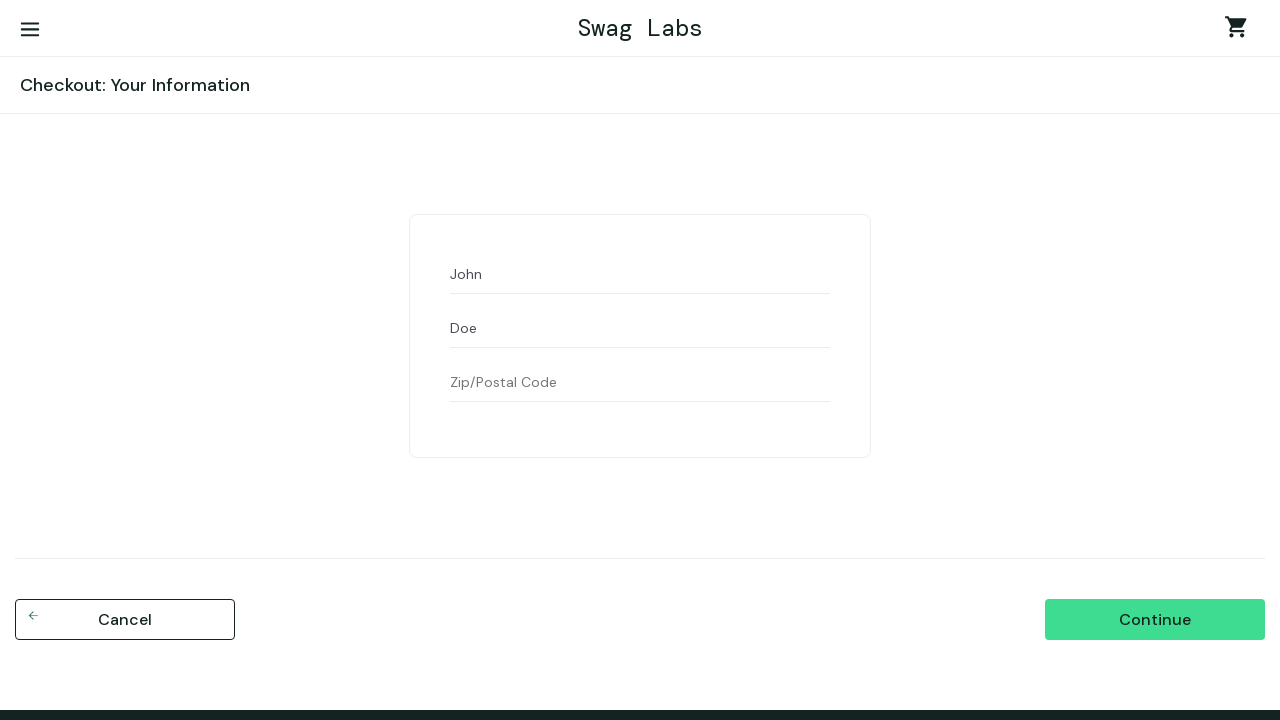

Filled postal code field with '12345' on #postal-code
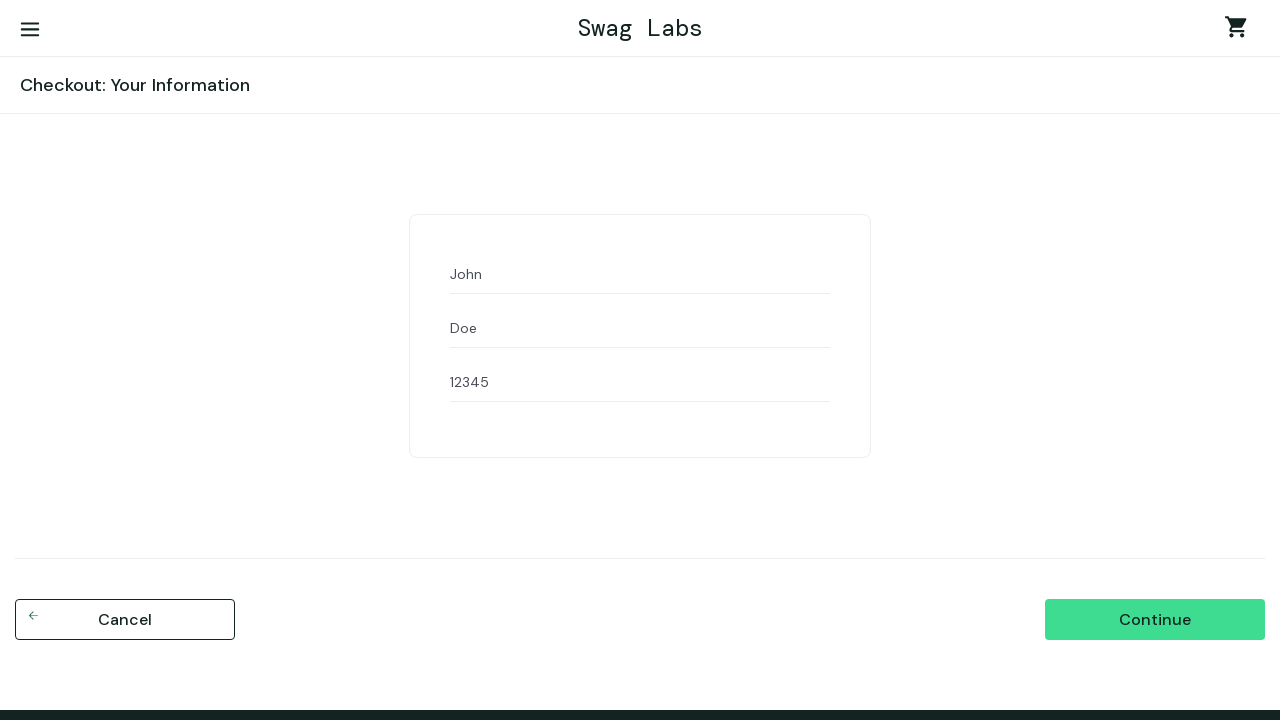

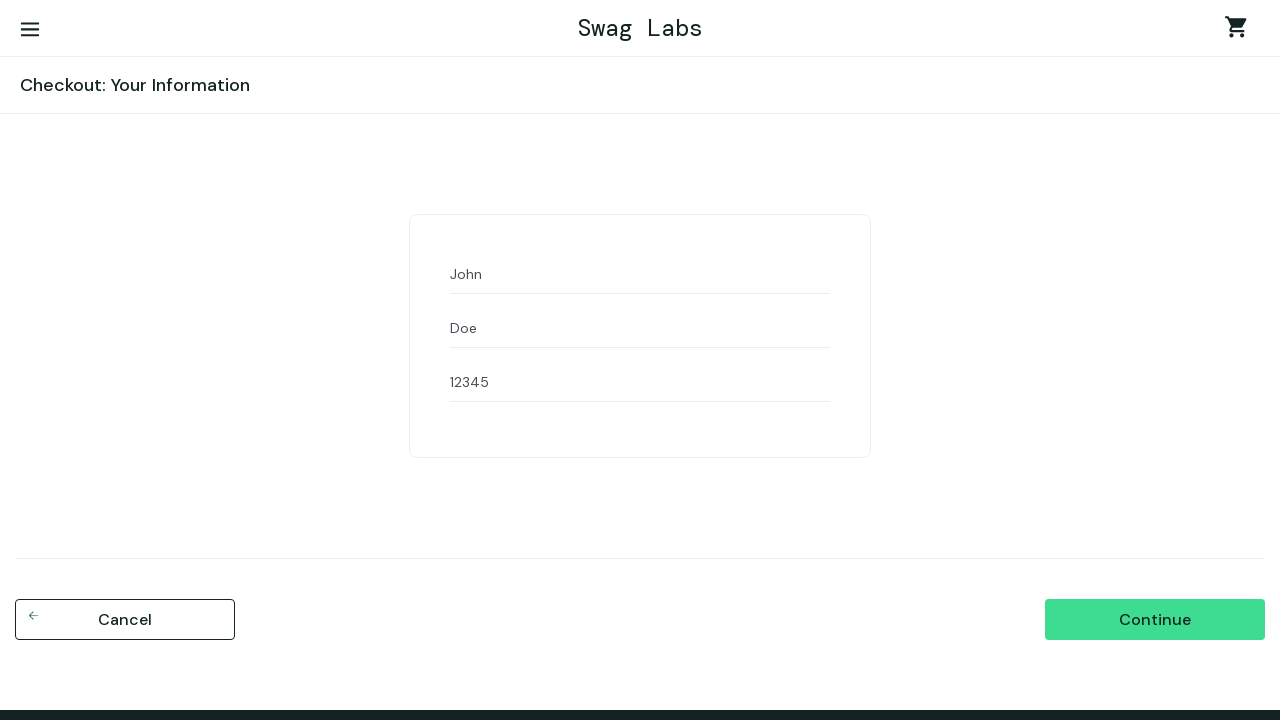